Demonstrates finding various page elements using XPath selectors, locating headings, text paragraphs, and buttons on a locator examples page.

Starting URL: https://acctabootcamp.github.io/site/examples/locators

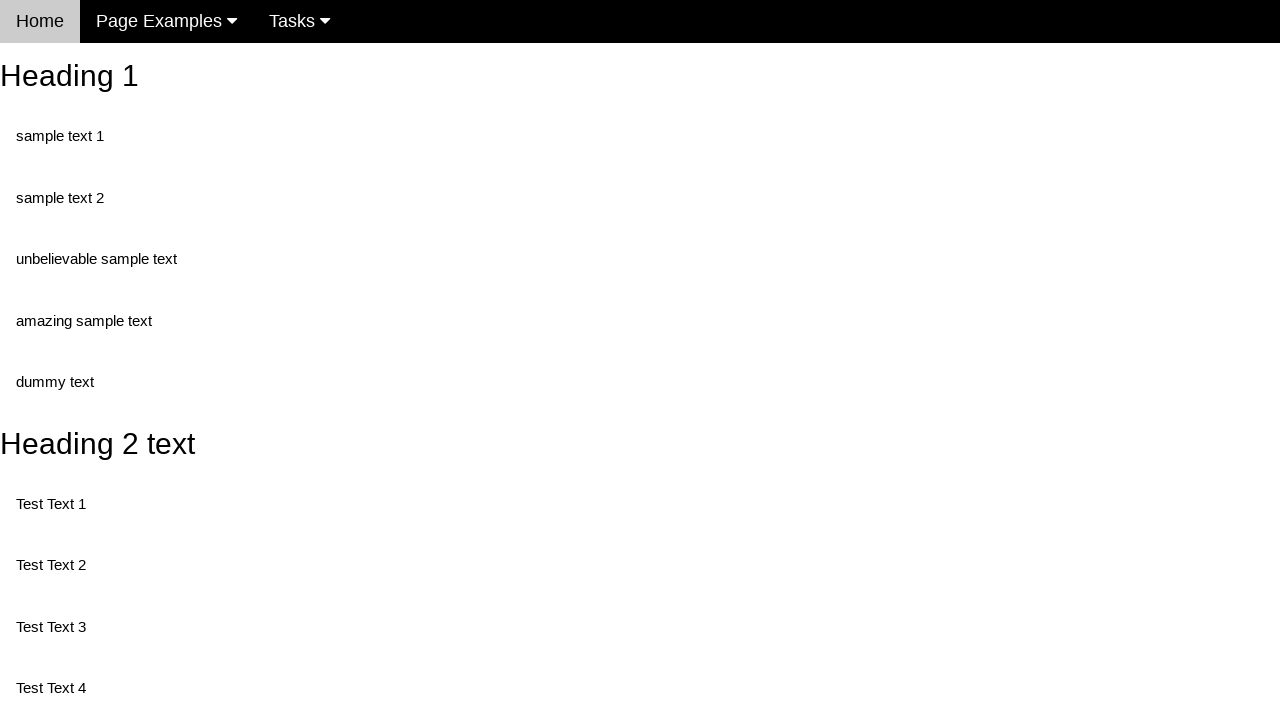

Navigated to locator examples page
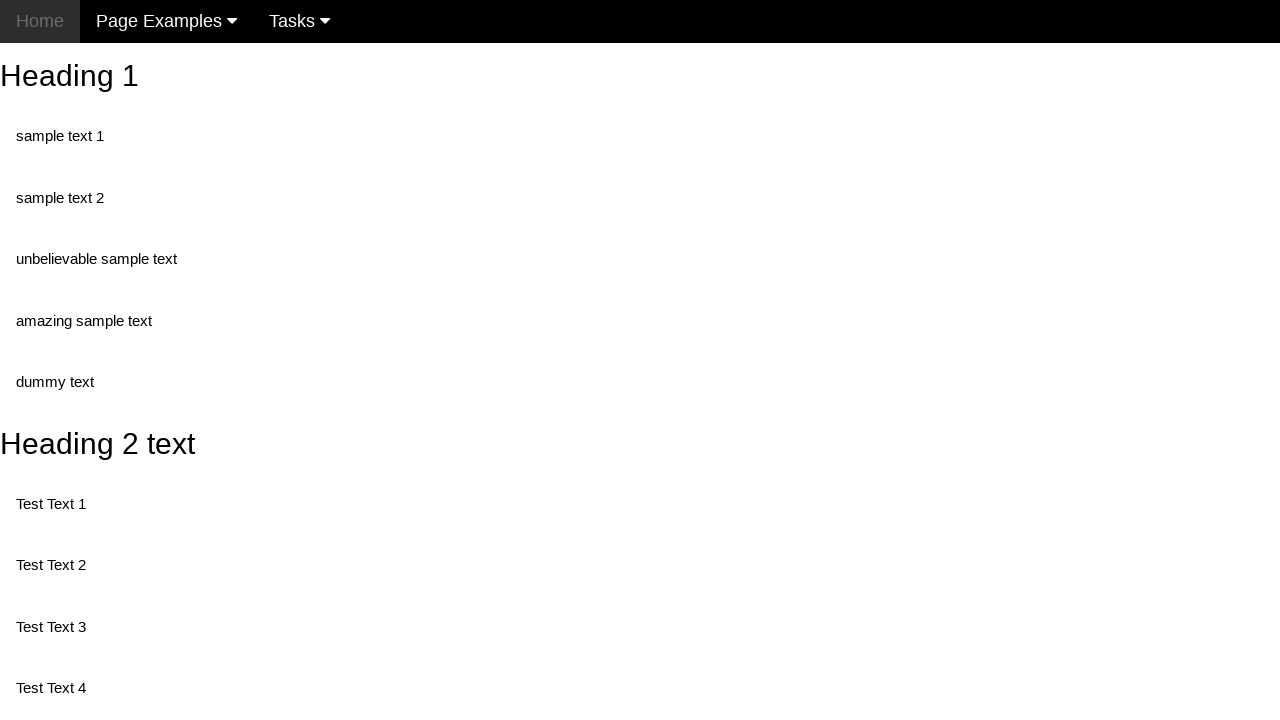

Located Heading 2 using exact XPath text match
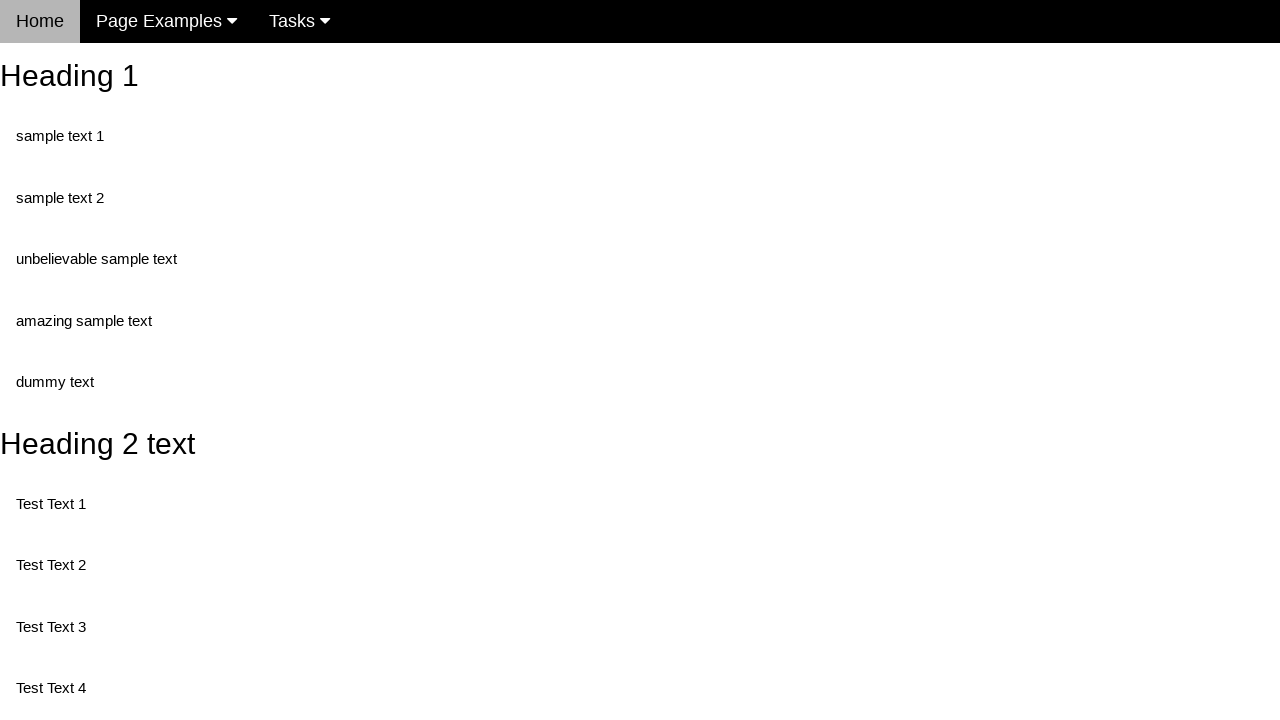

Heading 2 element is visible and ready
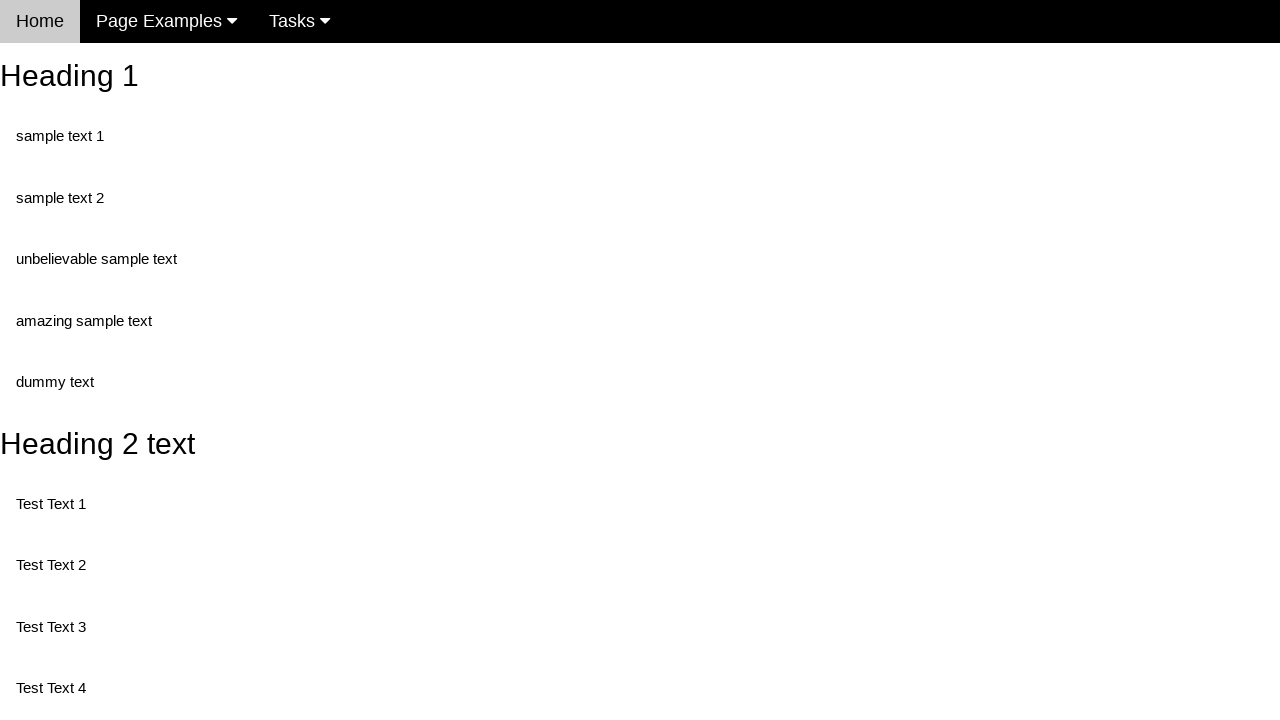

Located Heading 2 using XPath contains selector
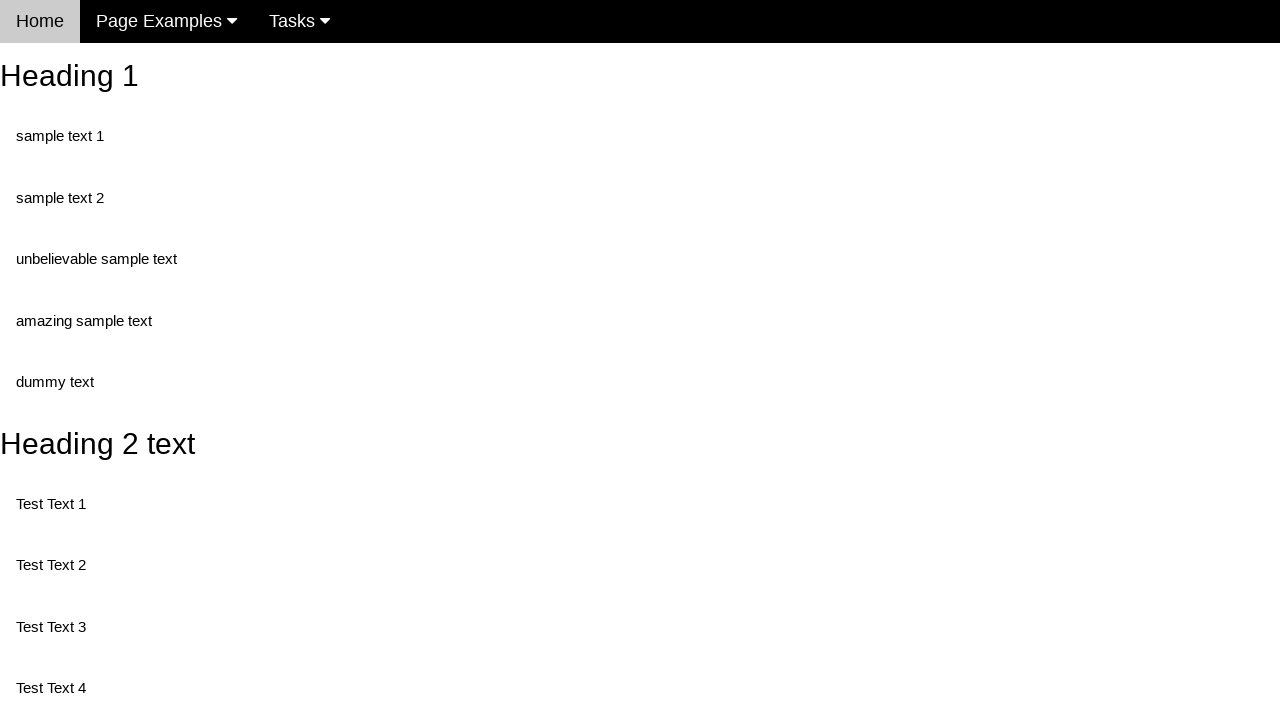

Located Test Text 1 using exact XPath text match
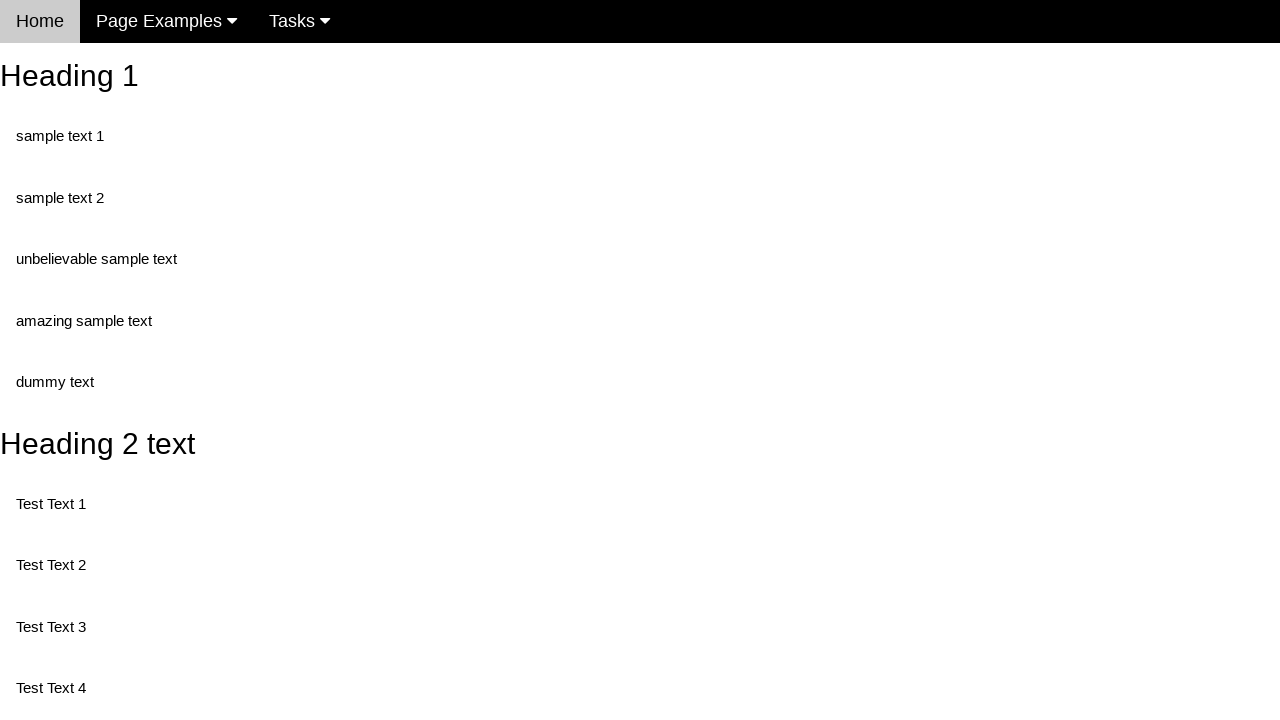

Test Text 1 element is visible and ready
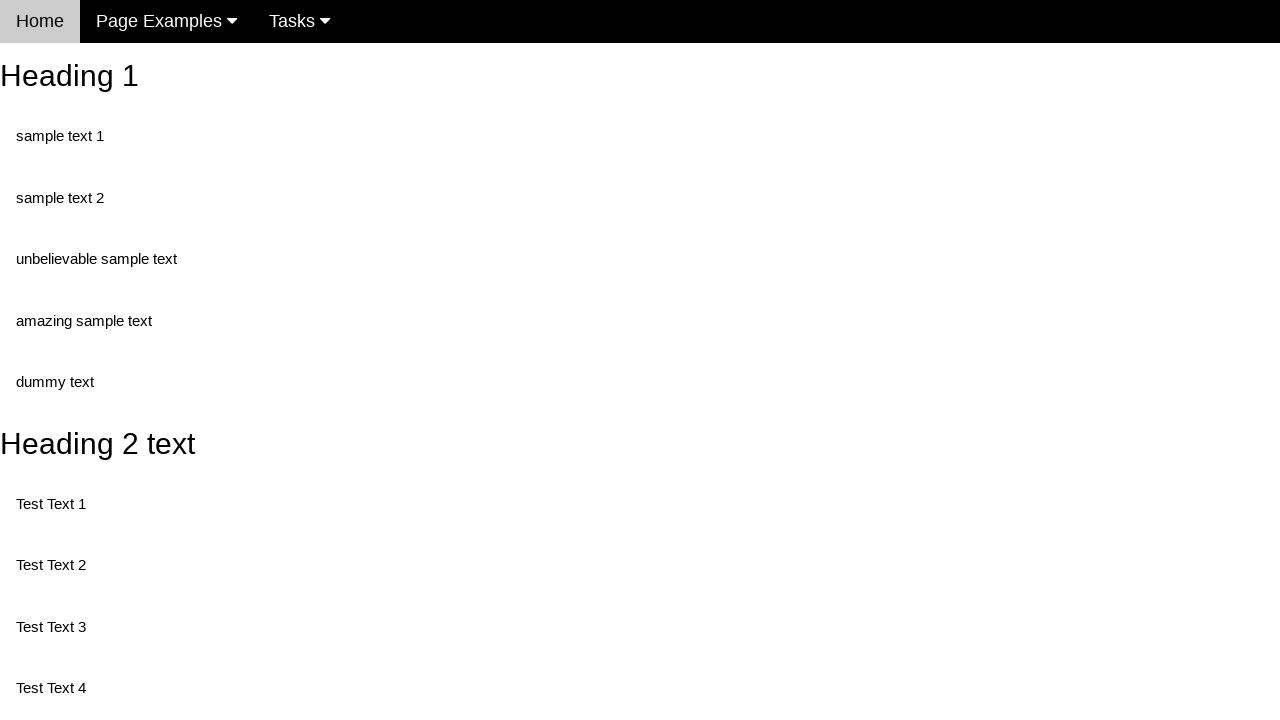

Located Test Text 2 using exact XPath text match
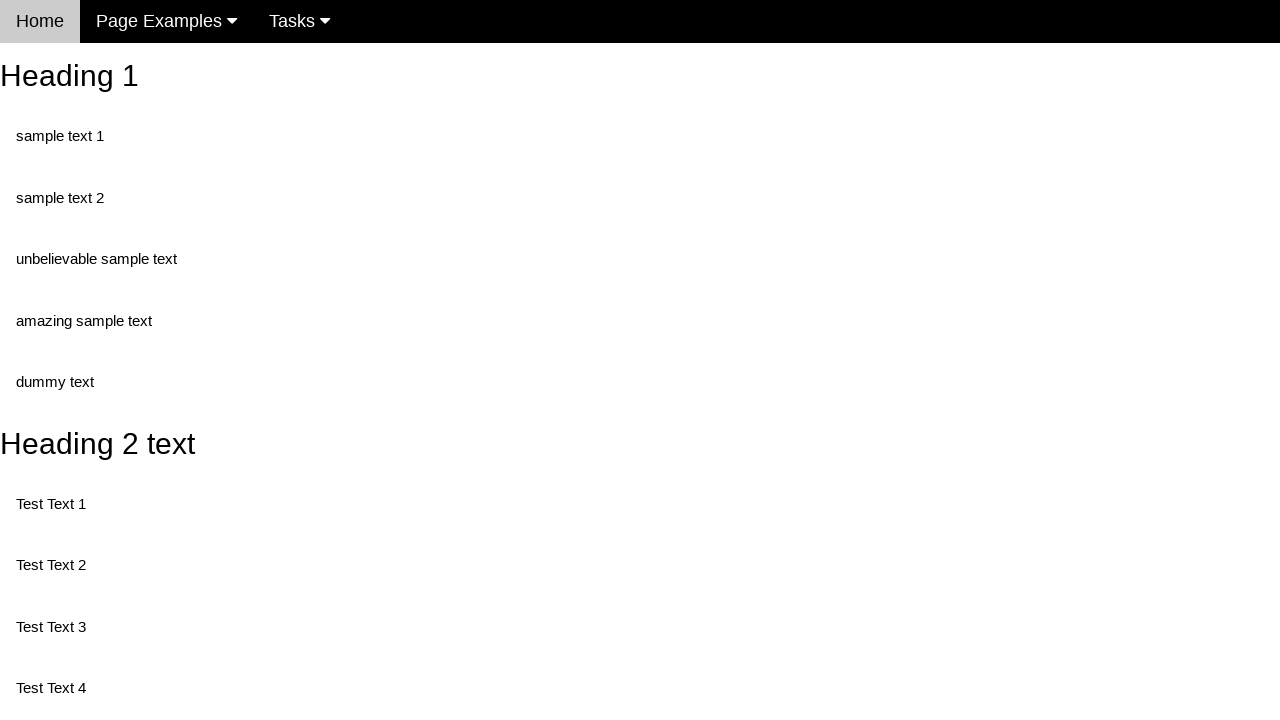

Test Text 2 element is visible and ready
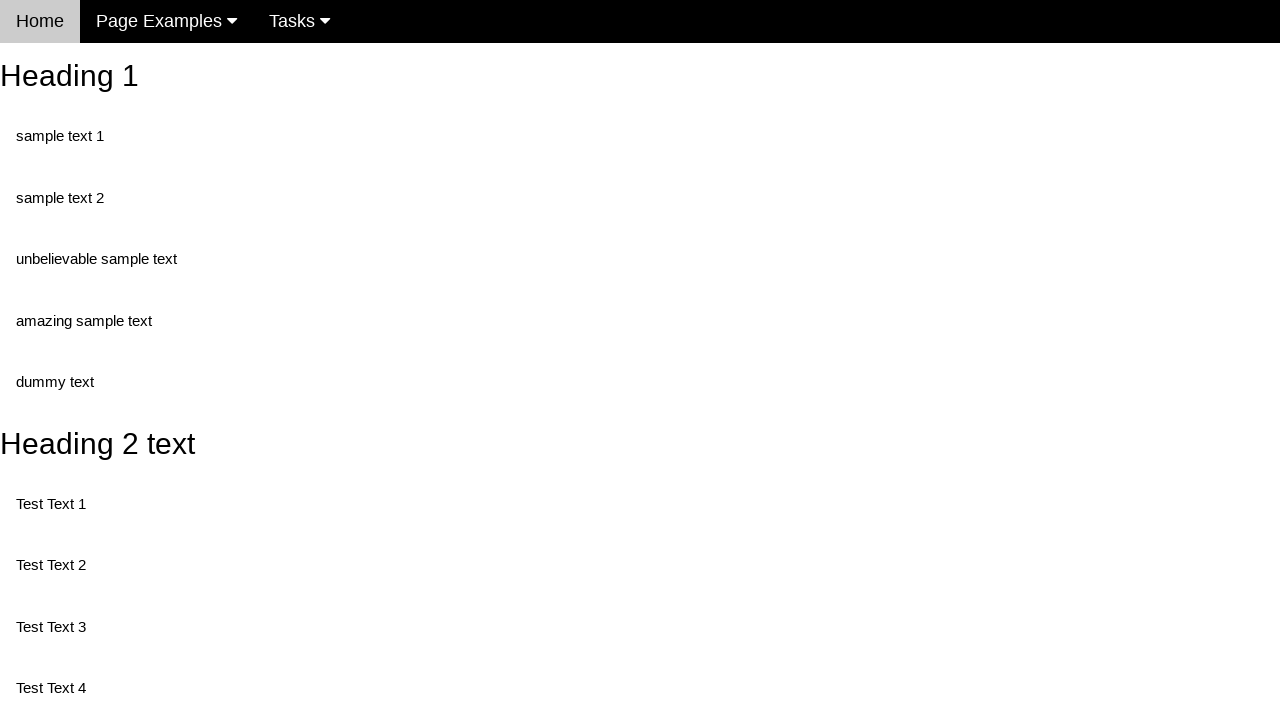

Located Test Text 3 using exact XPath text match
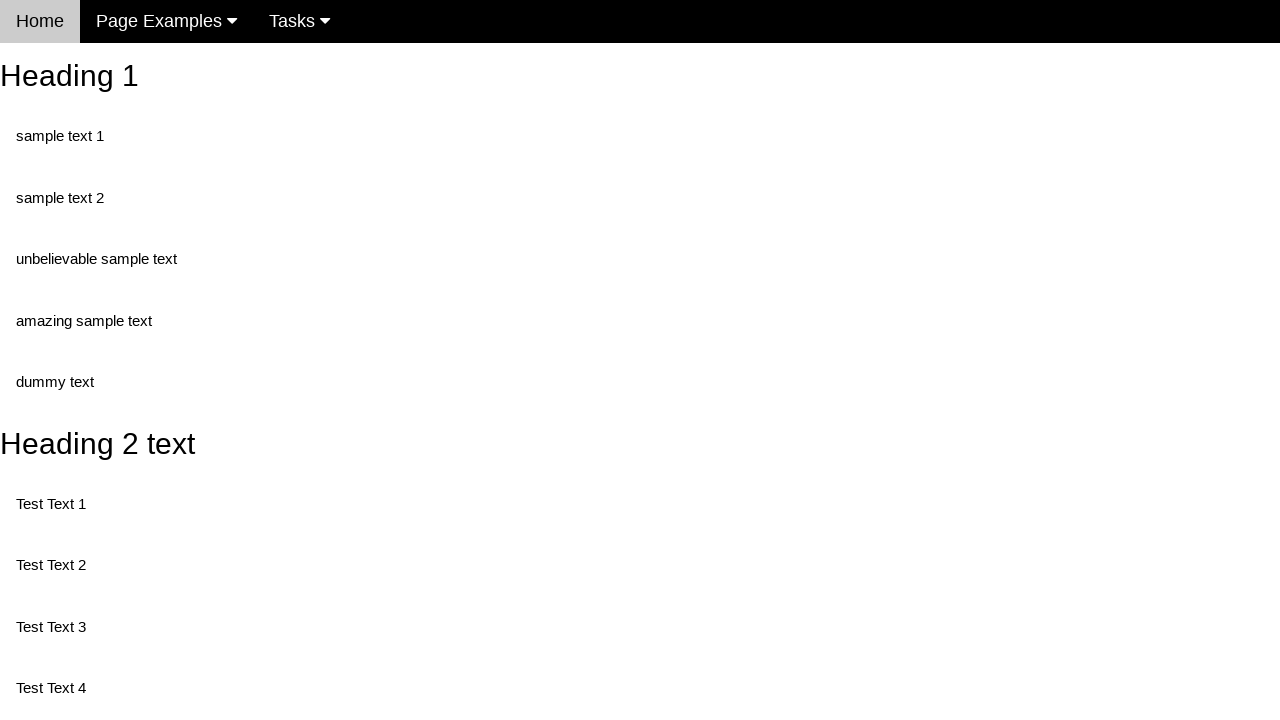

Test Text 3 element is visible and ready
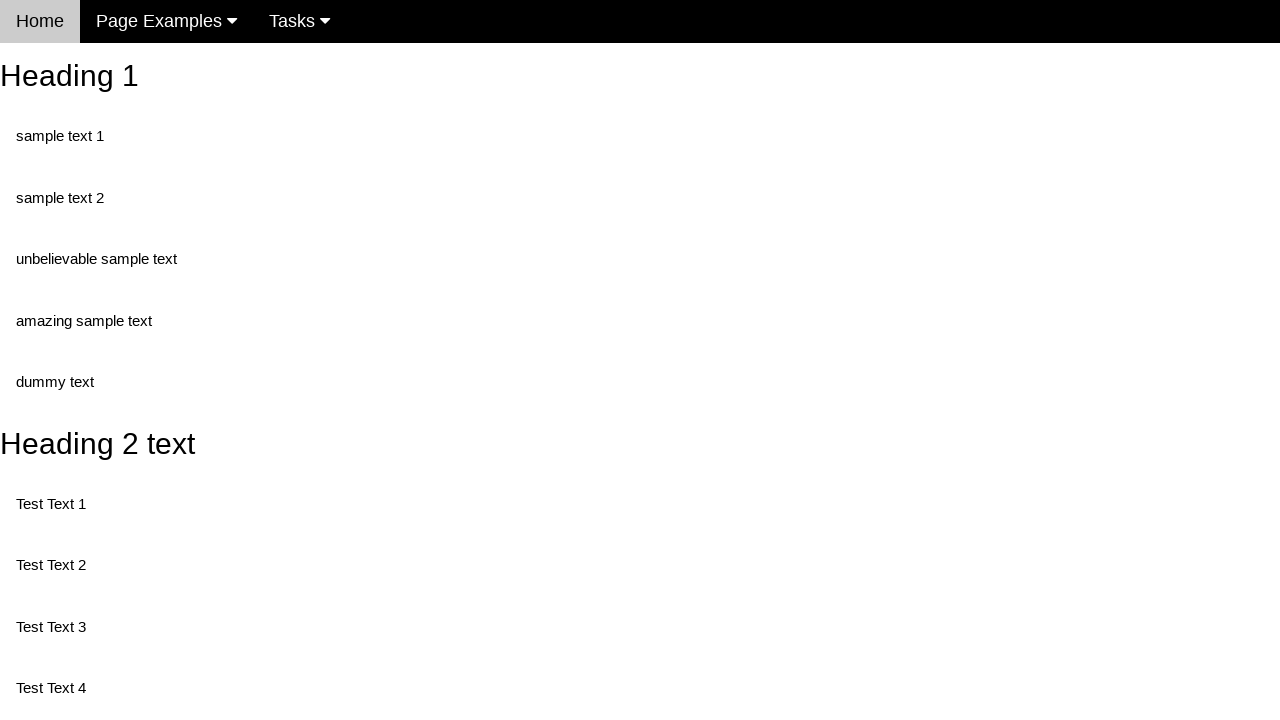

Located Test Text 4 using exact XPath text match
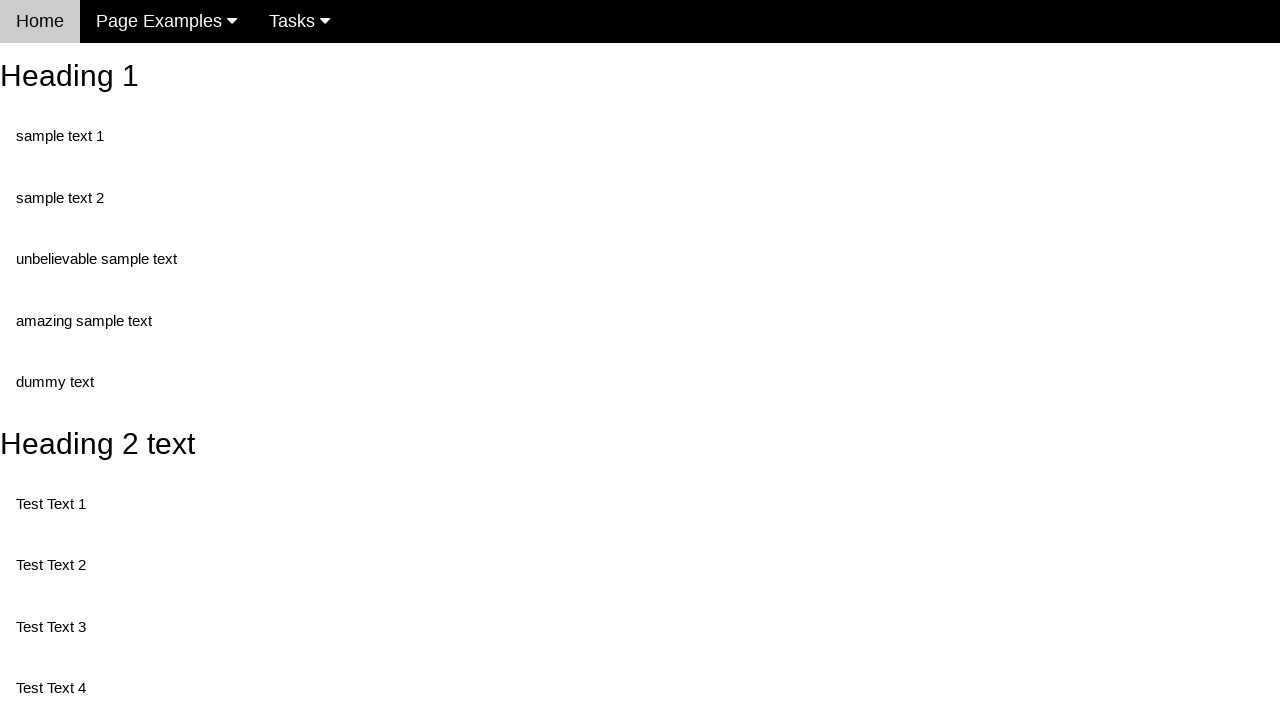

Test Text 4 element is visible and ready
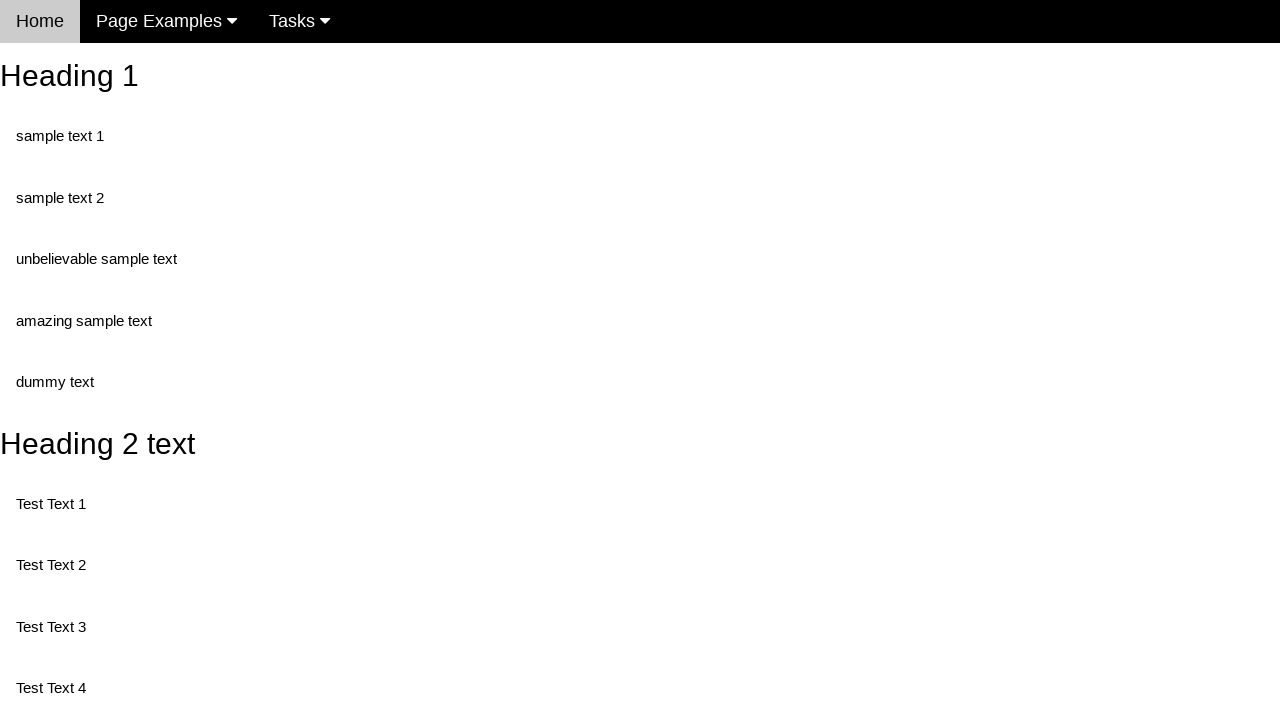

Located Test Text 5 using exact XPath text match
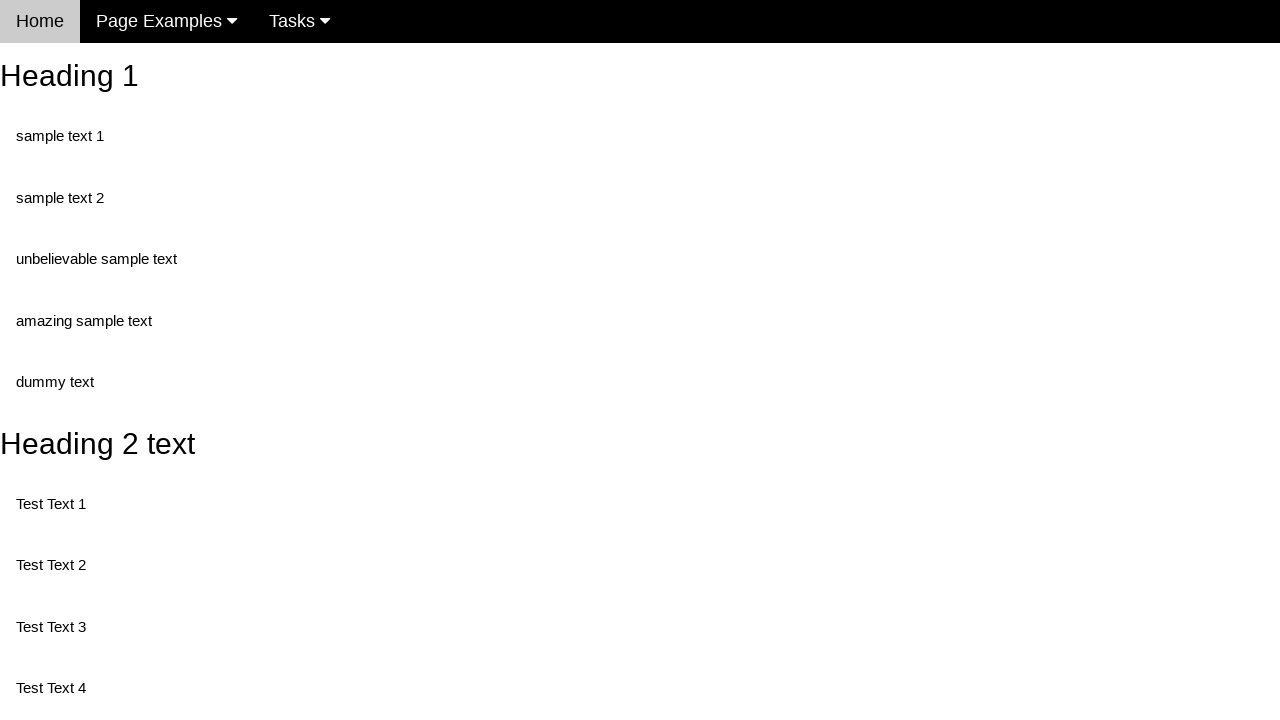

Test Text 5 element is visible and ready
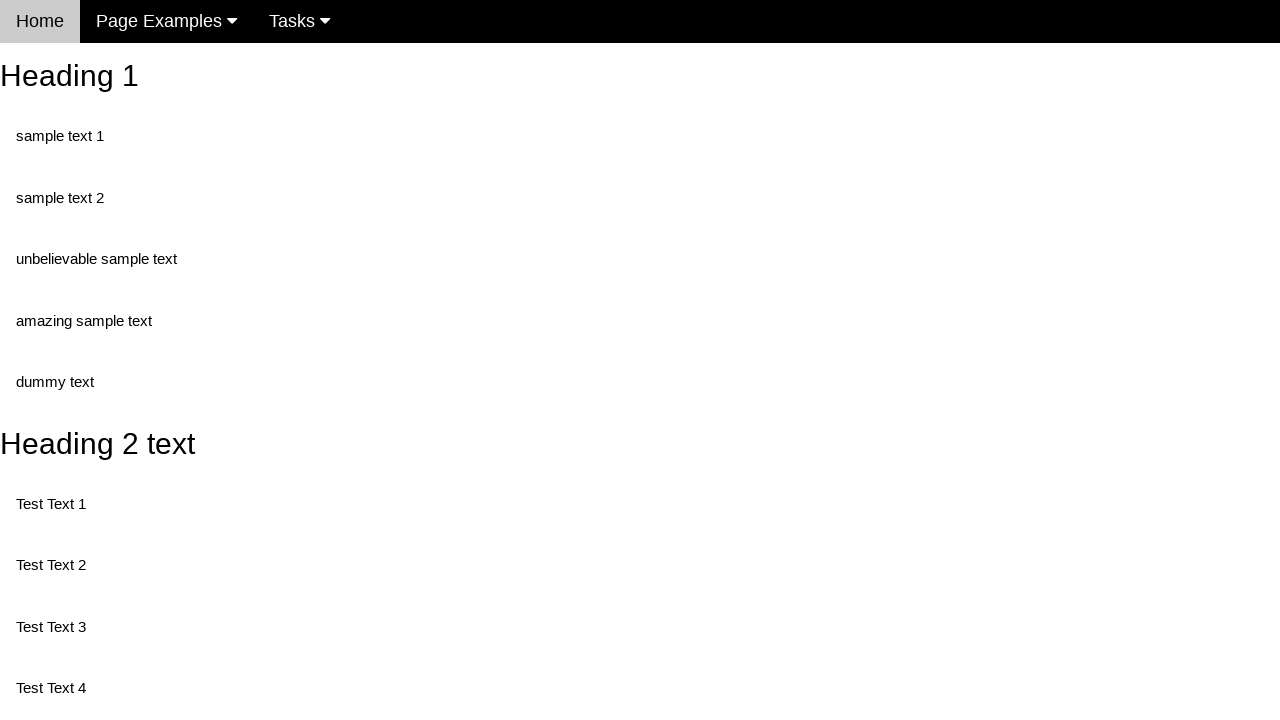

Located button using XPath value attribute selector
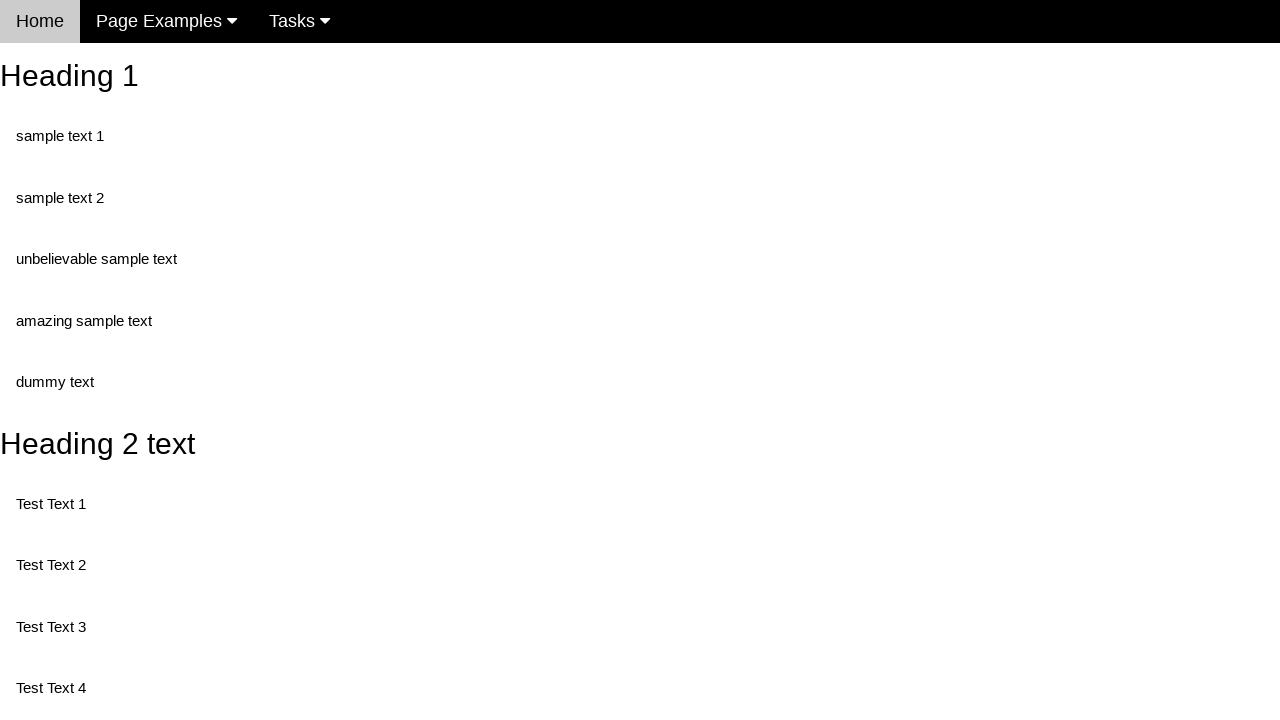

Button element is visible and ready
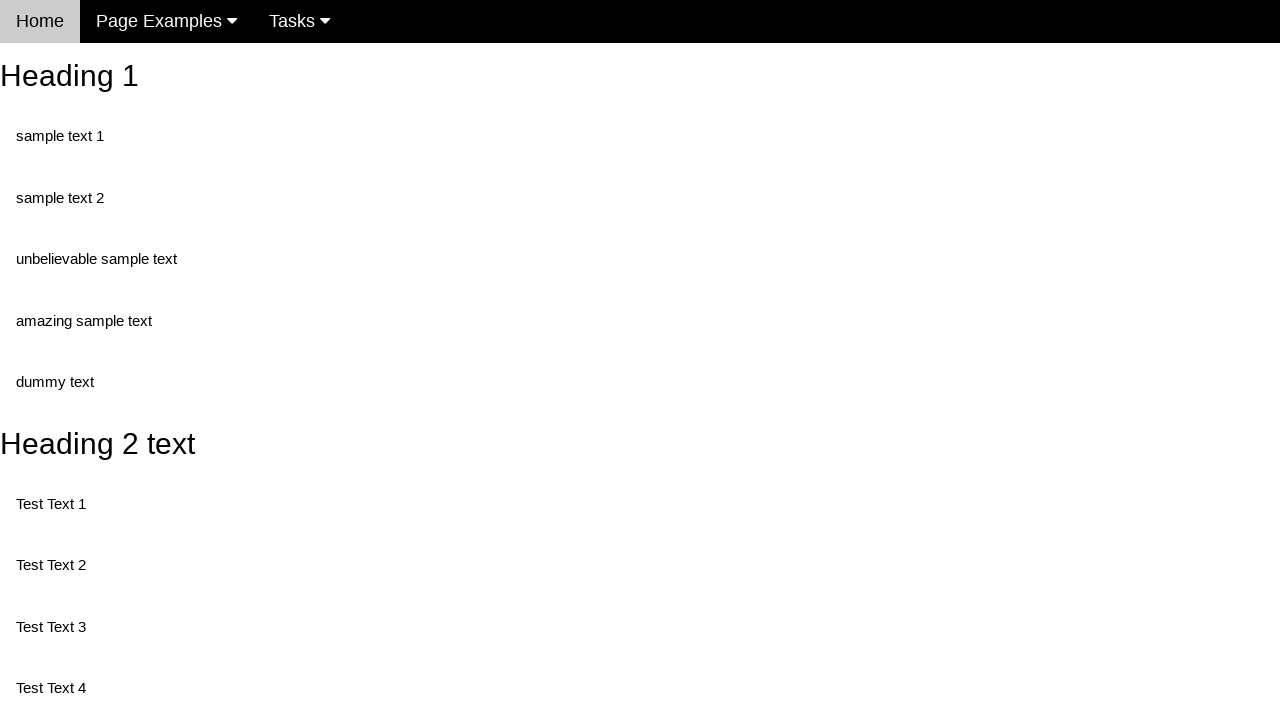

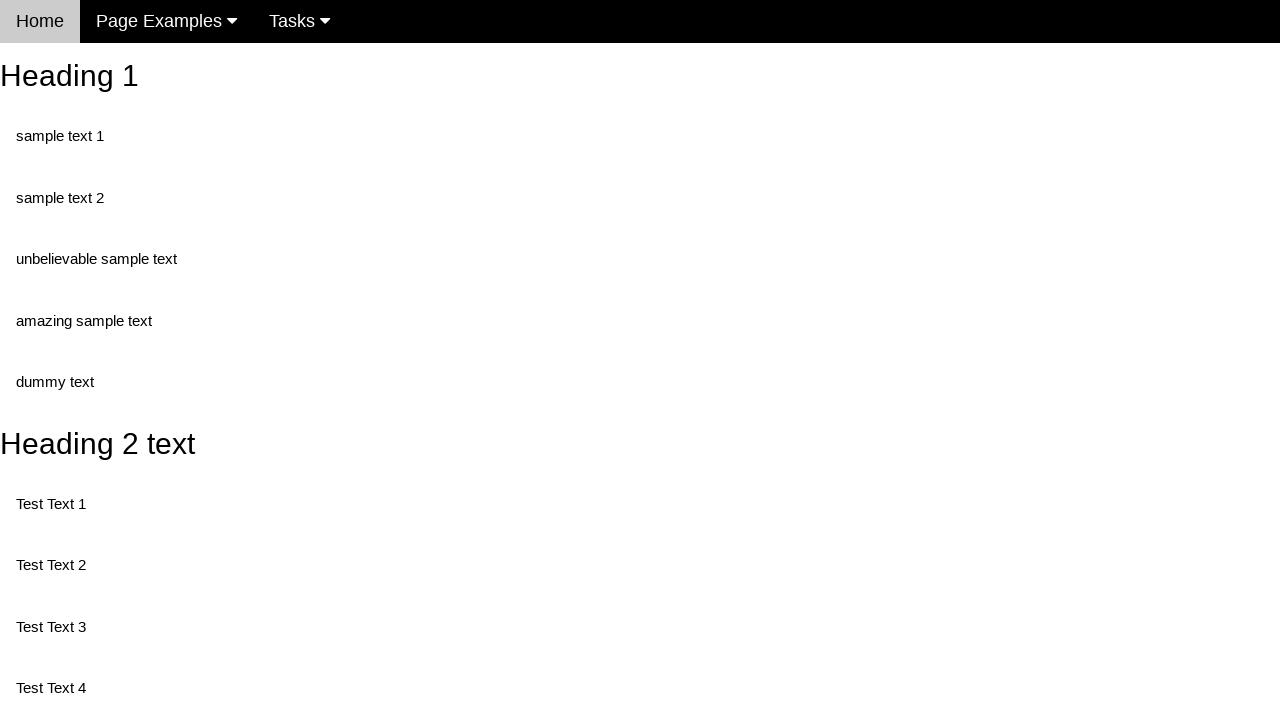